Opens the Wordle game website and makes a guess by typing a word and pressing Enter, then verifies the game responds with letter evaluations

Starting URL: https://wordlegame.org/

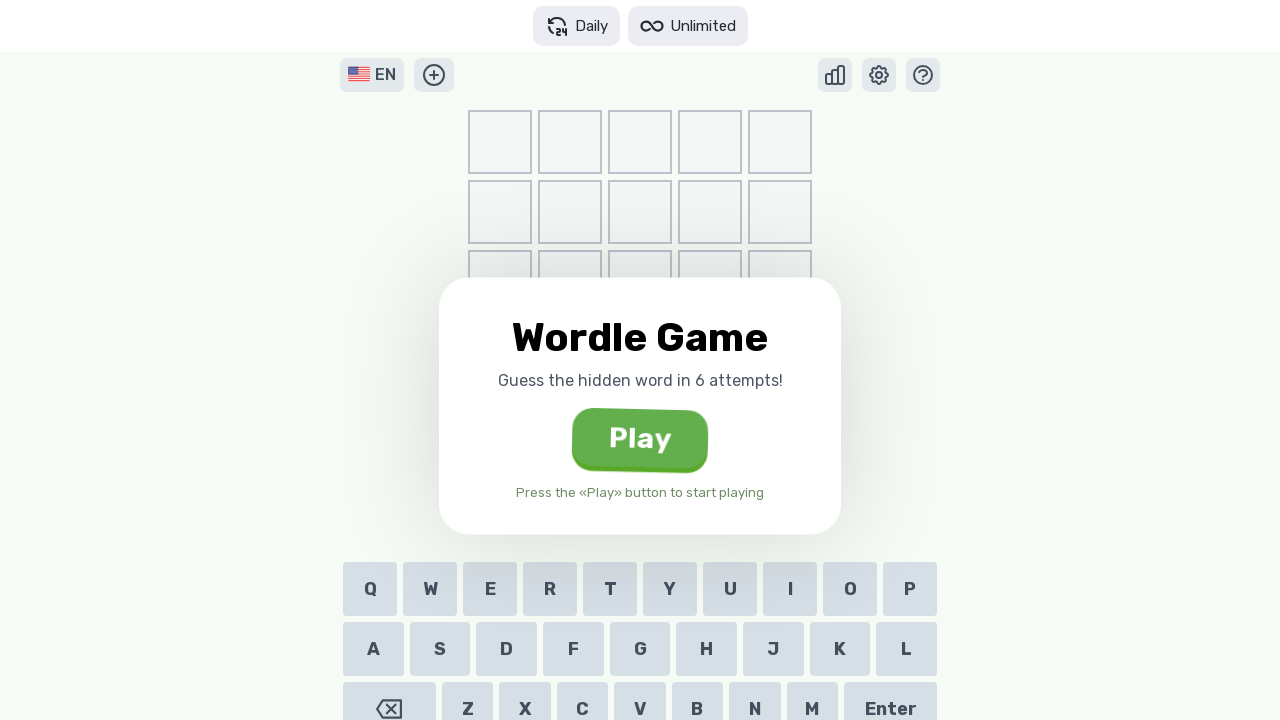

Wordle game wrapper loaded and ready
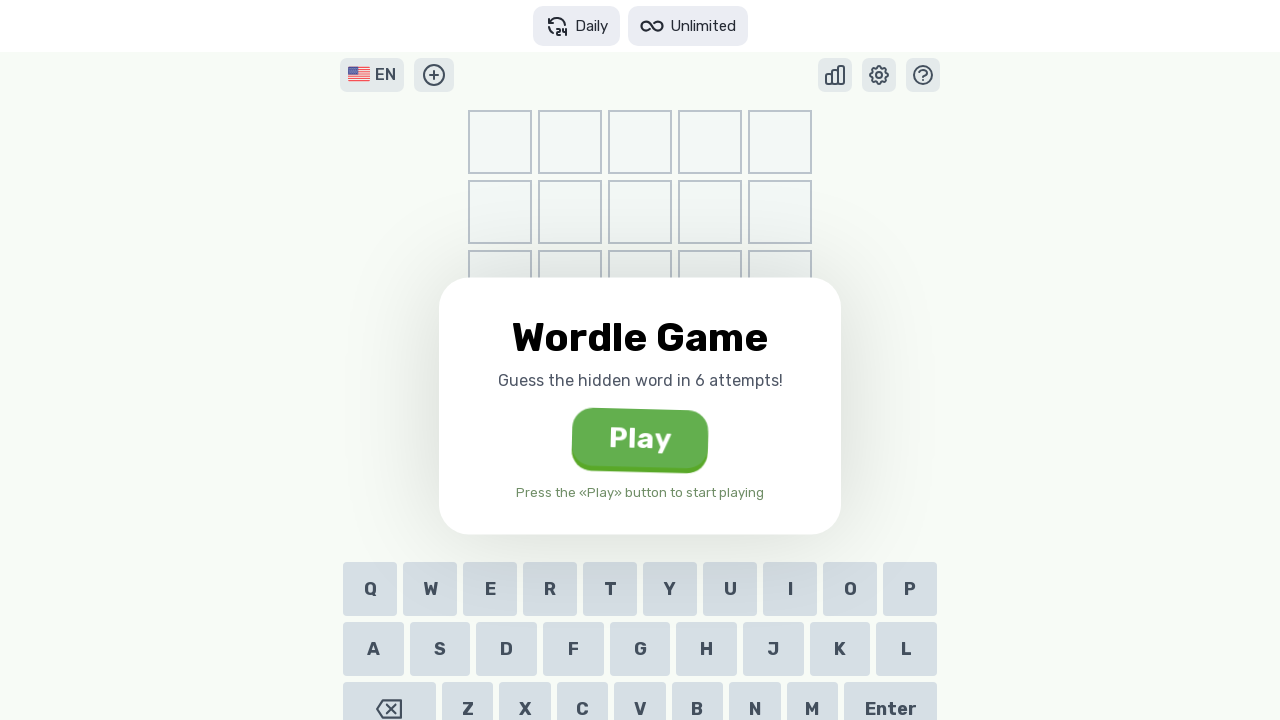

Typed guess word 'salet'
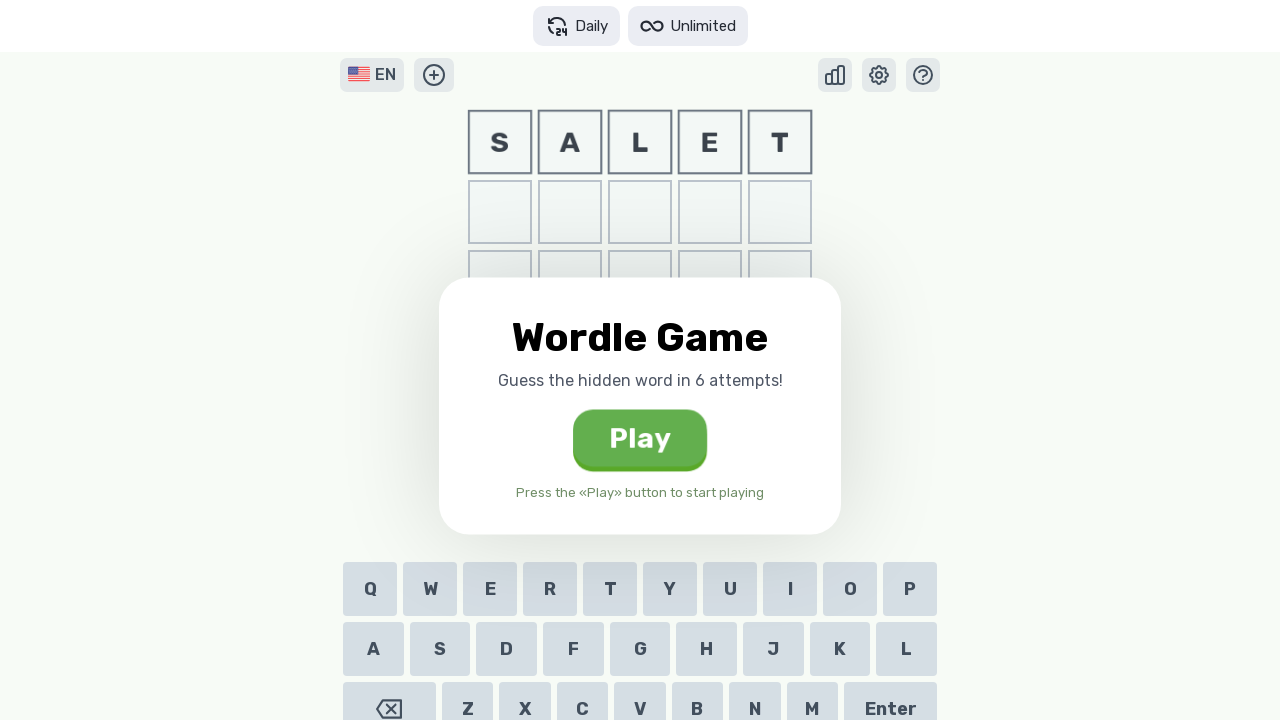

Pressed Enter to submit guess
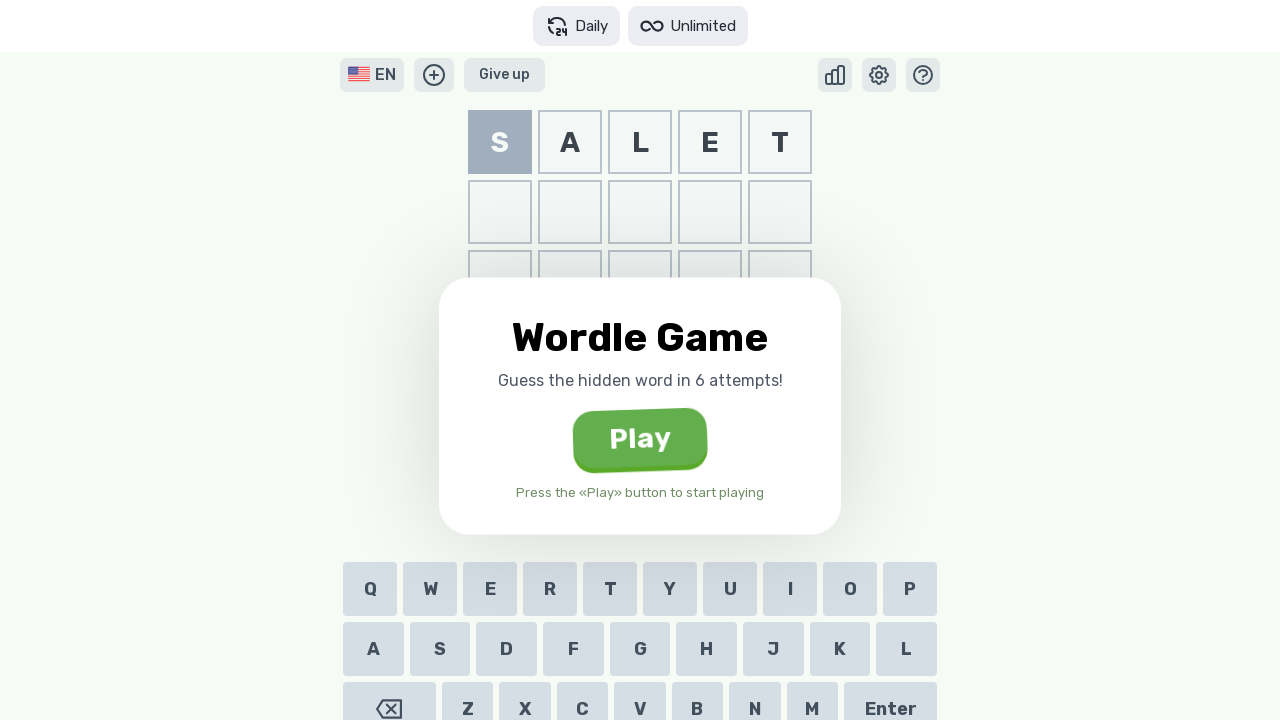

Game processed guess and letter evaluations are displayed
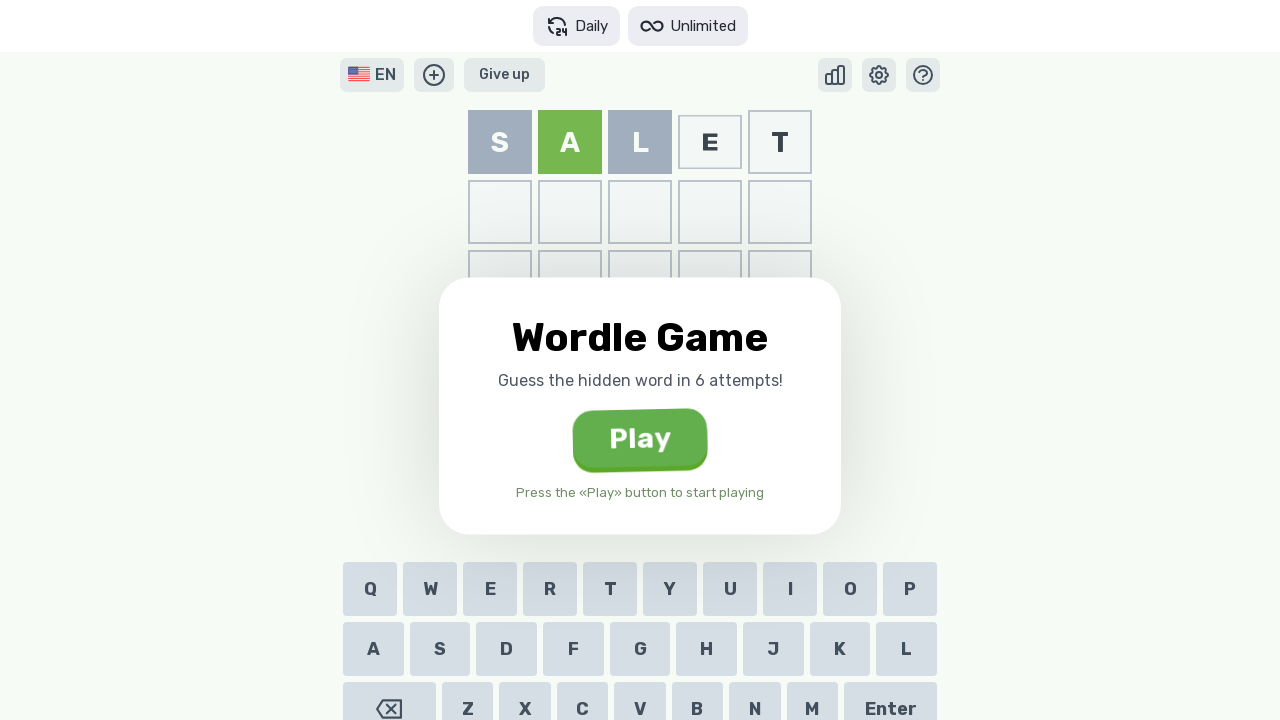

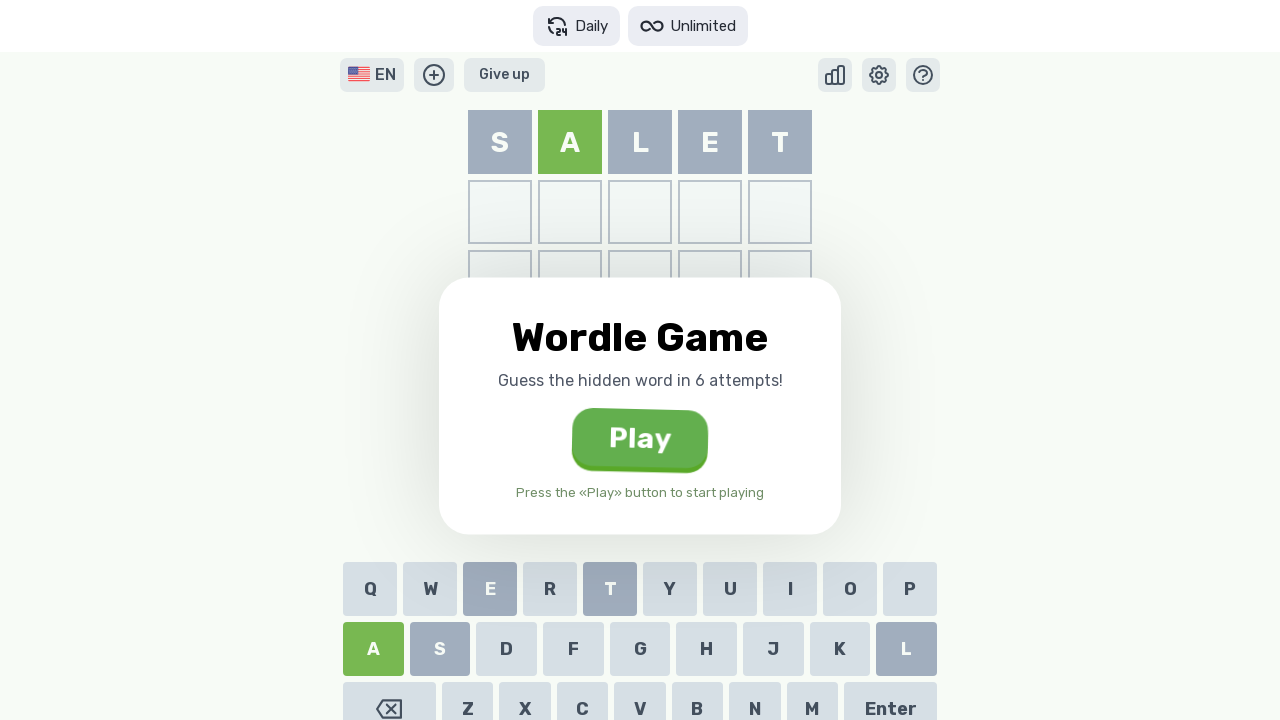